Tests enabling a disabled input field by clicking the Enable button and verifying the success message and enabled state

Starting URL: https://the-internet.herokuapp.com/dynamic_controls

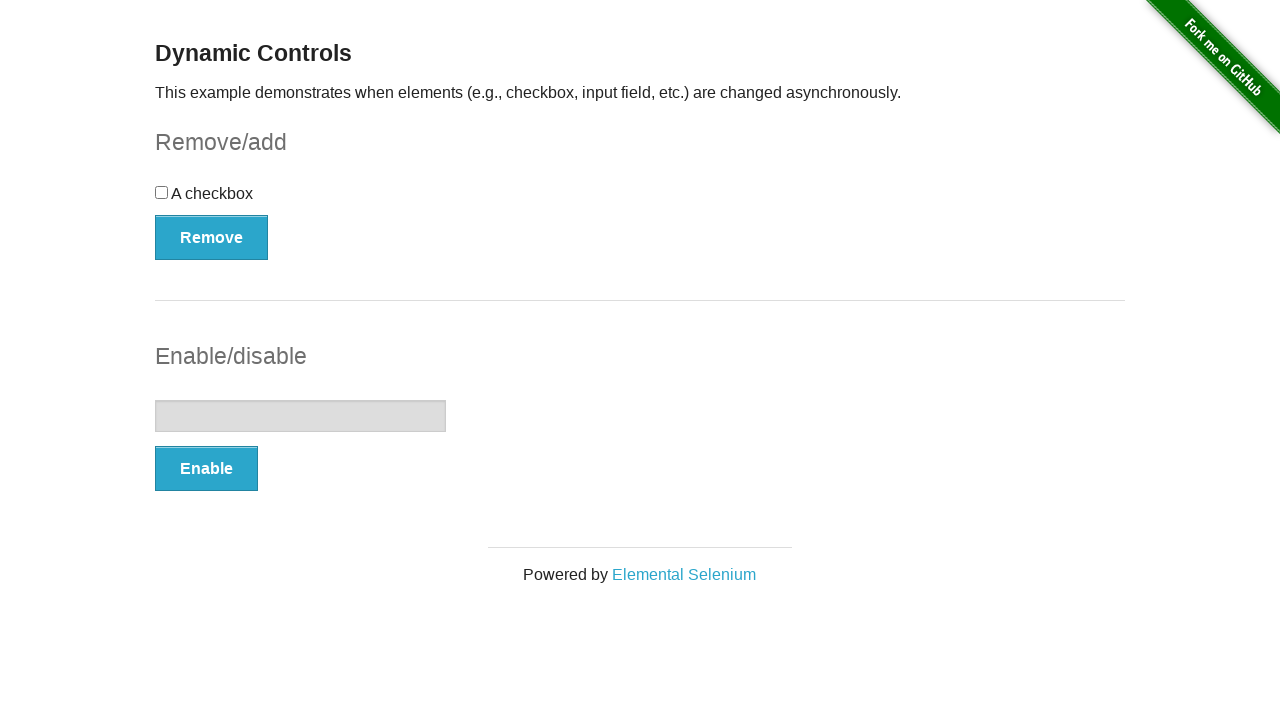

Clicked the Enable button at (206, 469) on xpath=//button[@type='button' and contains(text(),'Enable')]
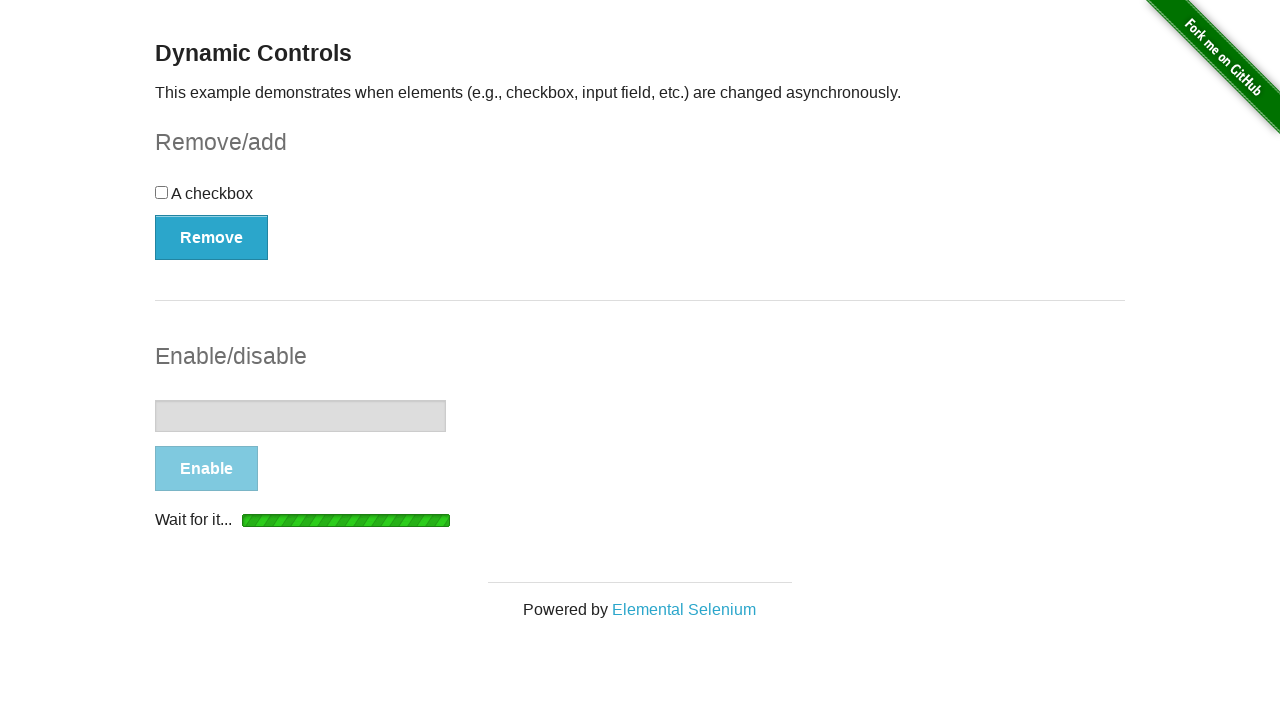

Waited for the success message to appear
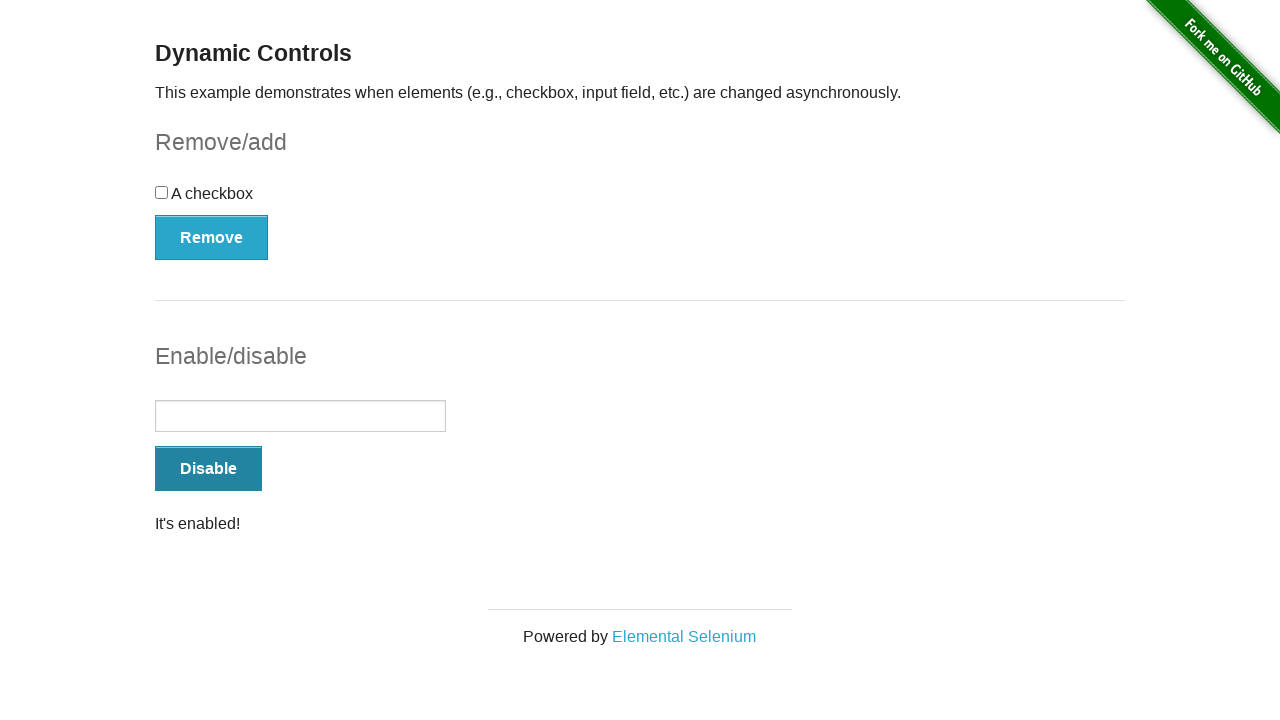

Verified success message displays 'It's enabled!'
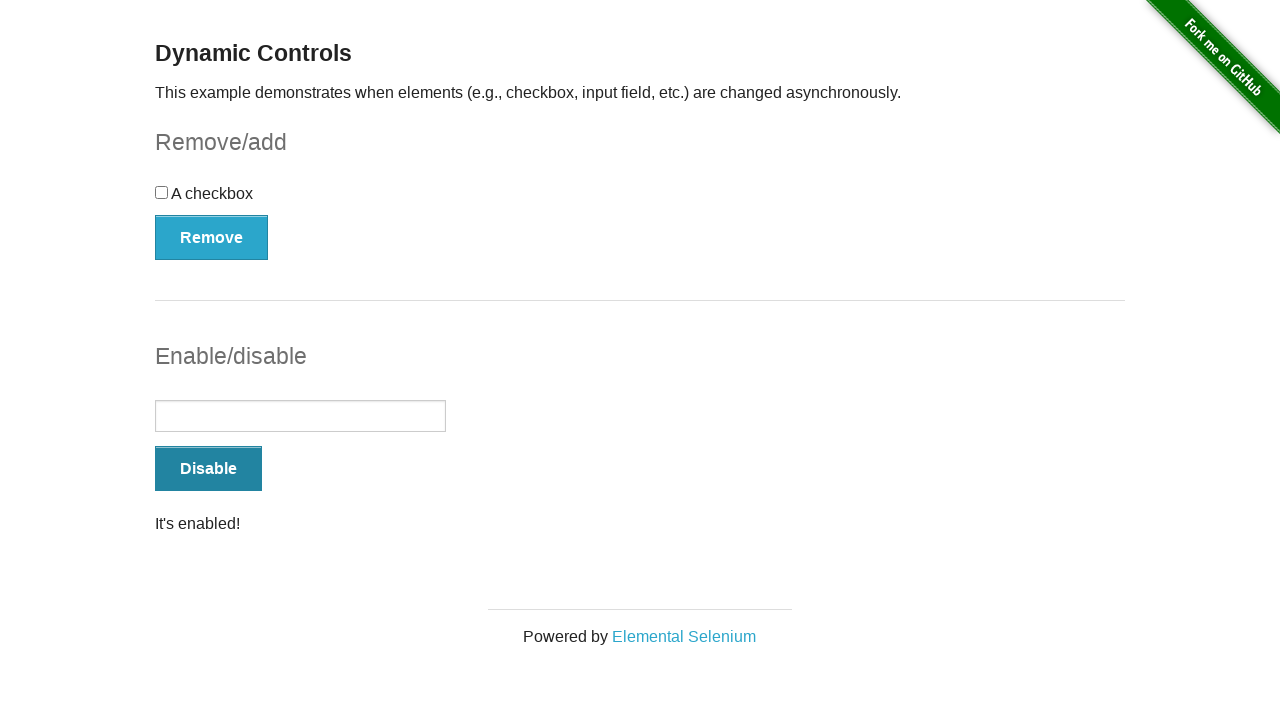

Verified input field is now enabled
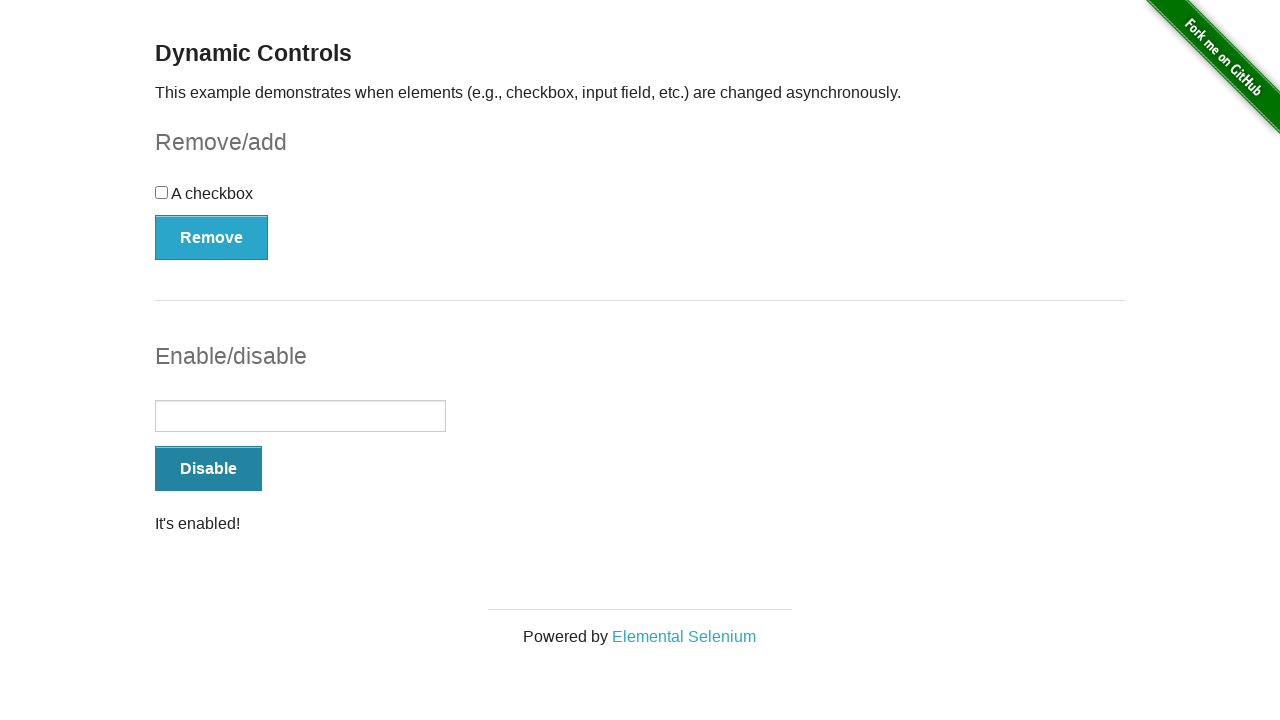

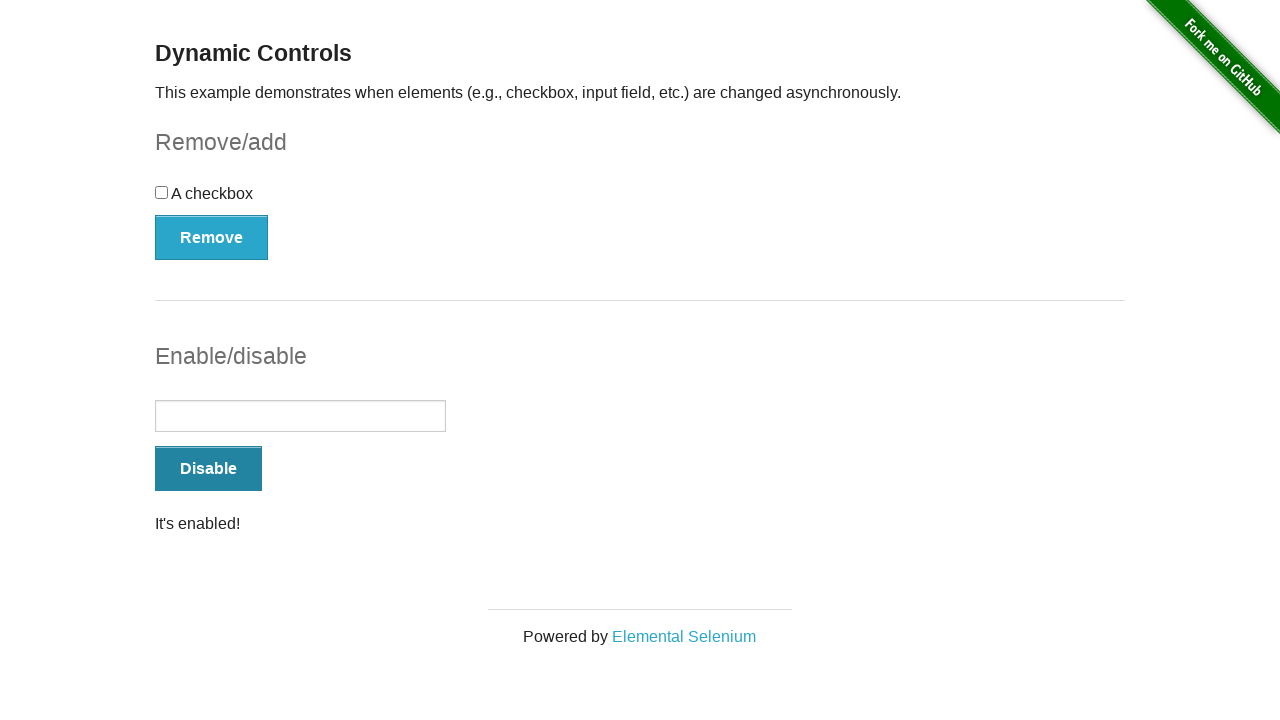